Tests table sorting functionality by clicking on the fruit column header to sort in descending order and verifying the sort operation

Starting URL: https://rahulshettyacademy.com/seleniumPractise/#/offers

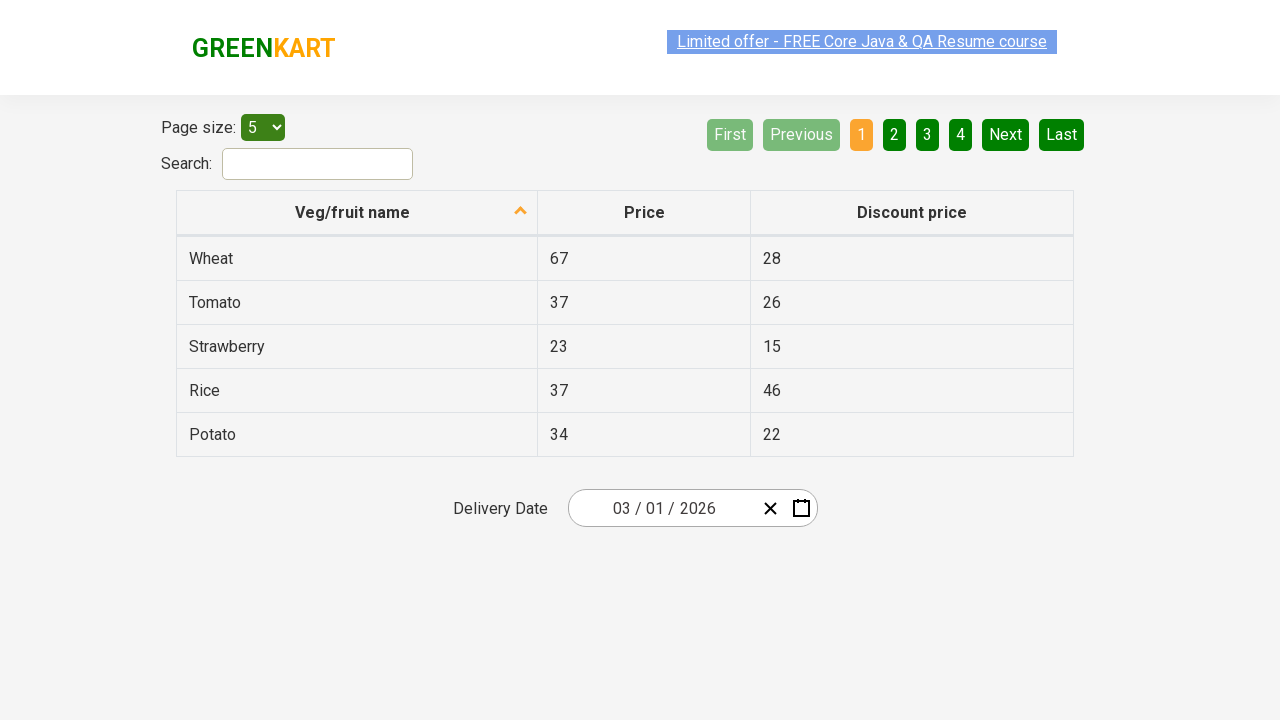

Waited for table to load - fruit column cells visible
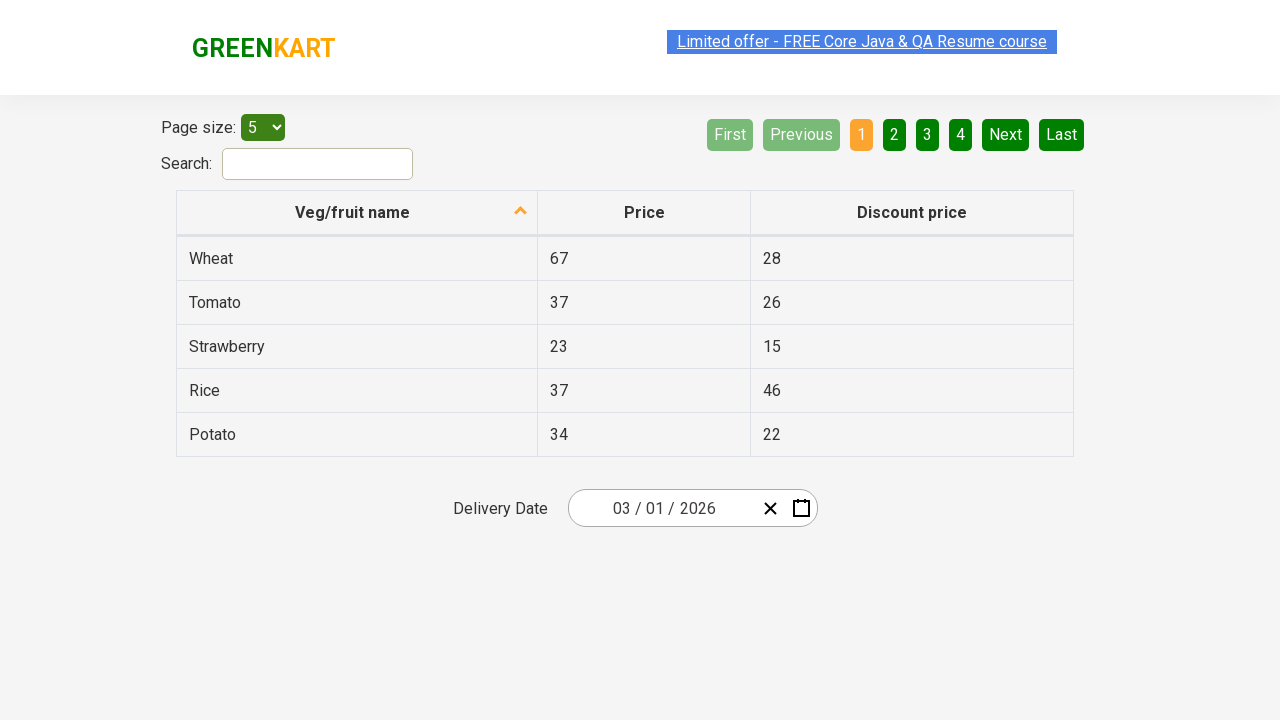

Clicked fruit column header to sort in descending order at (644, 213) on tr th:nth-child(2)
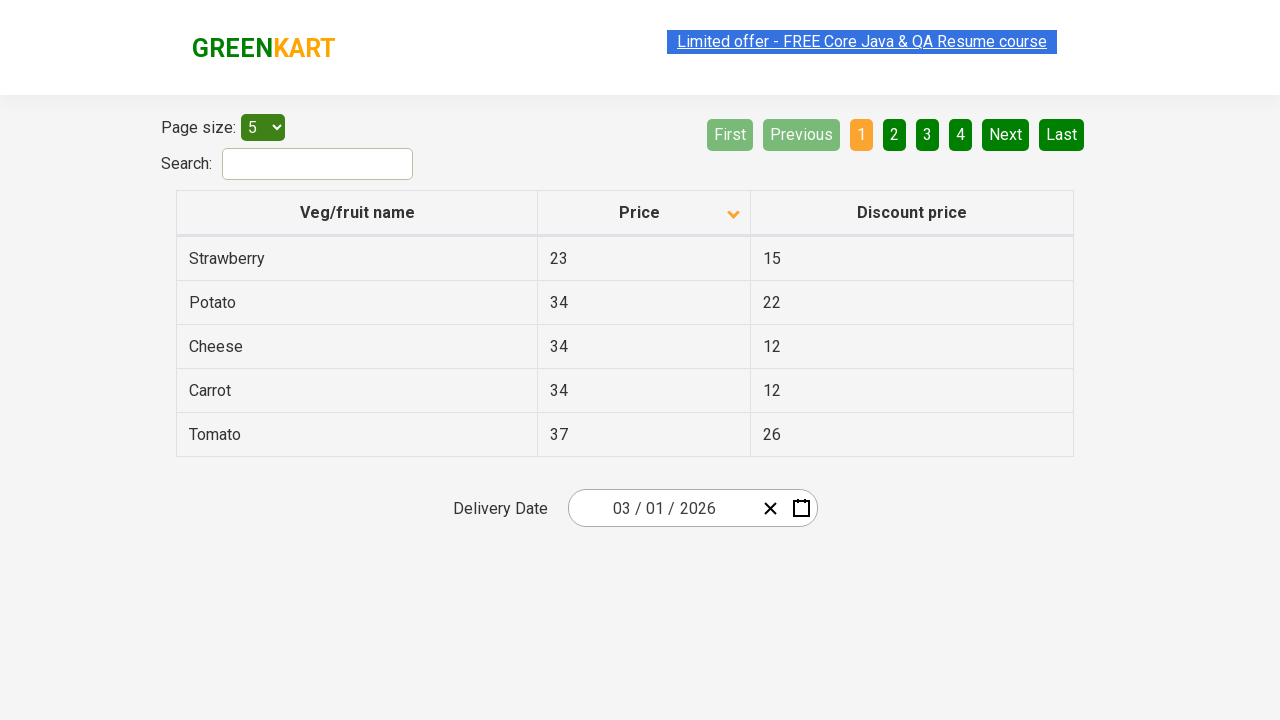

Waited for table to re-render after sorting operation
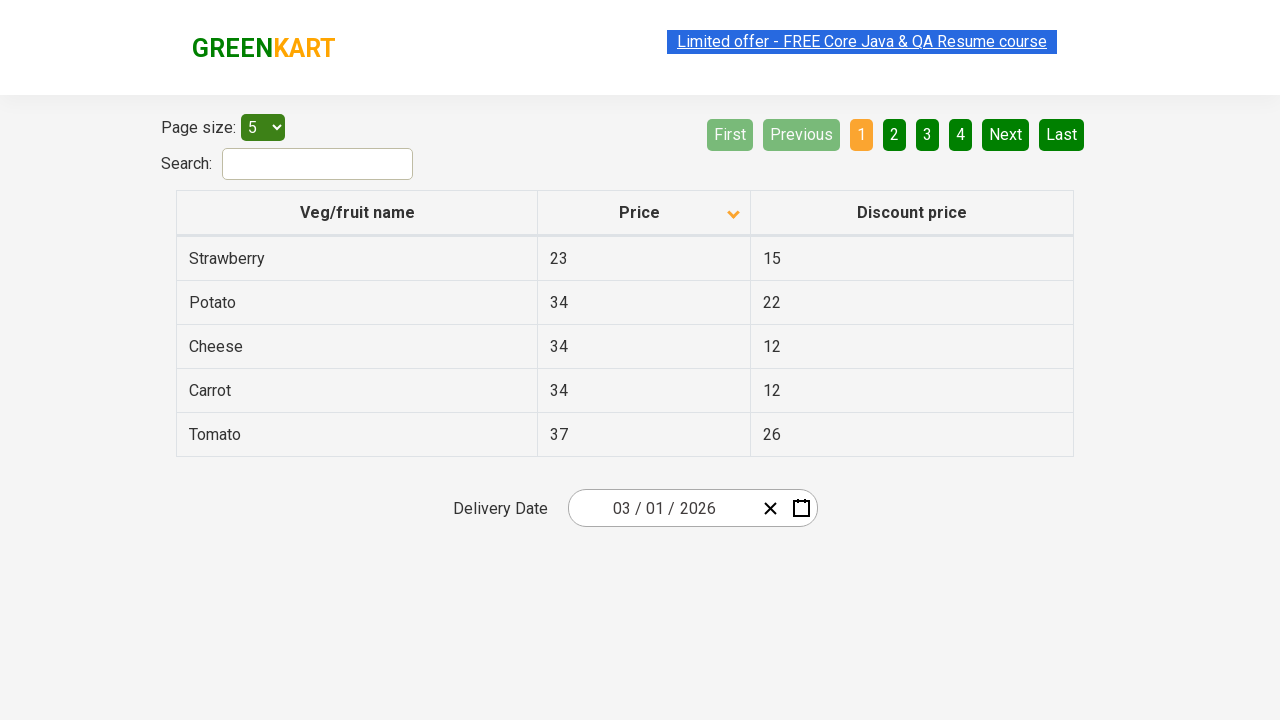

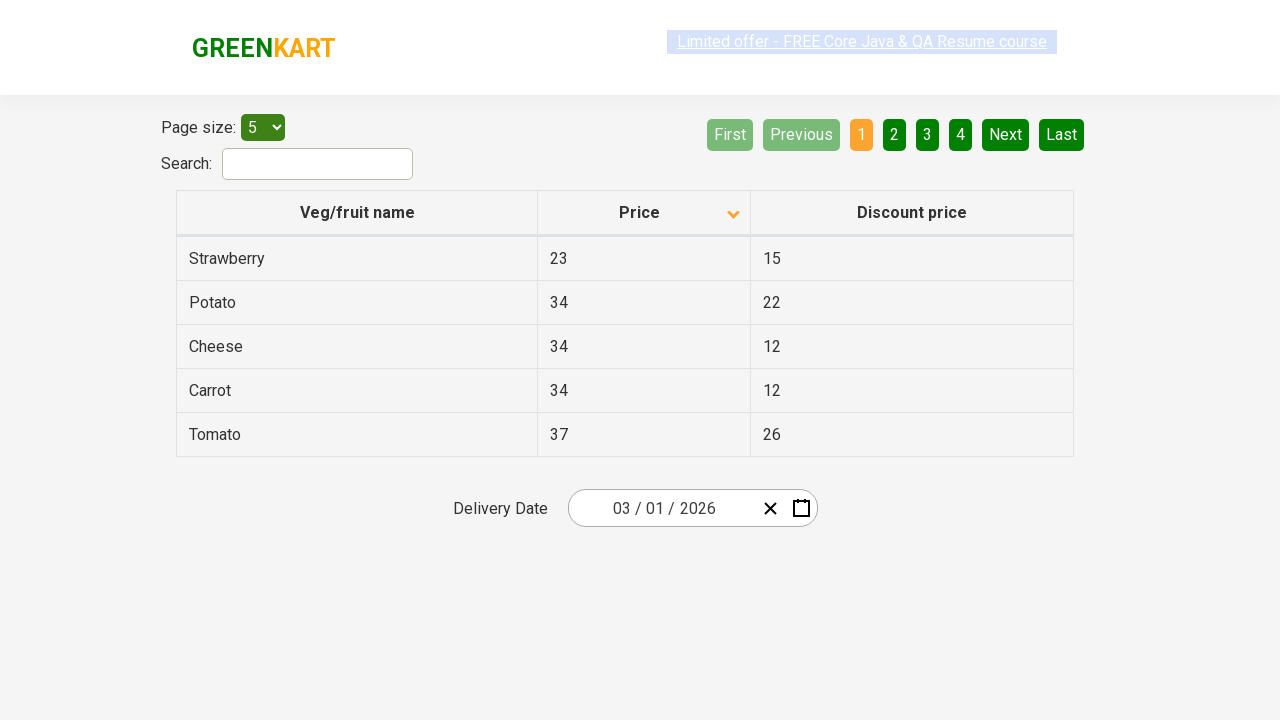